Navigates to the Greens Technology website and maximizes the browser window to verify the page loads correctly

Starting URL: http://www.greenstechnologys.com/

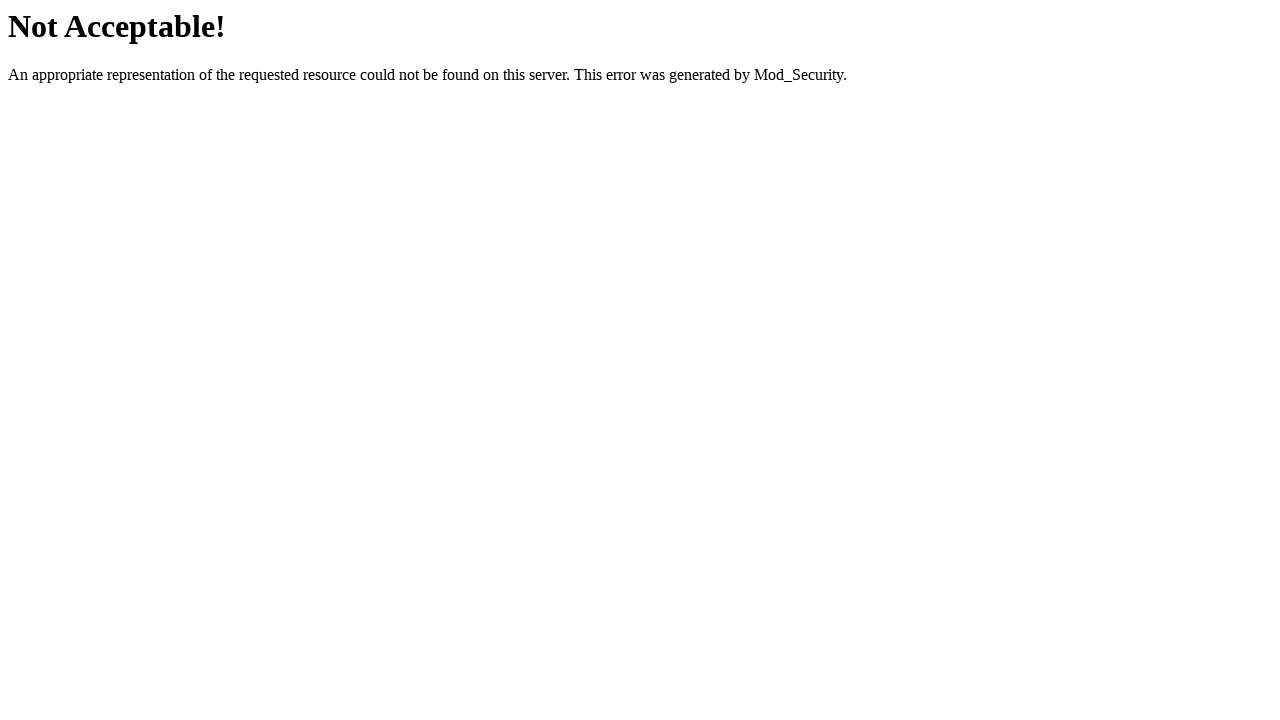

Set viewport size to 1920x1080 to maximize browser window
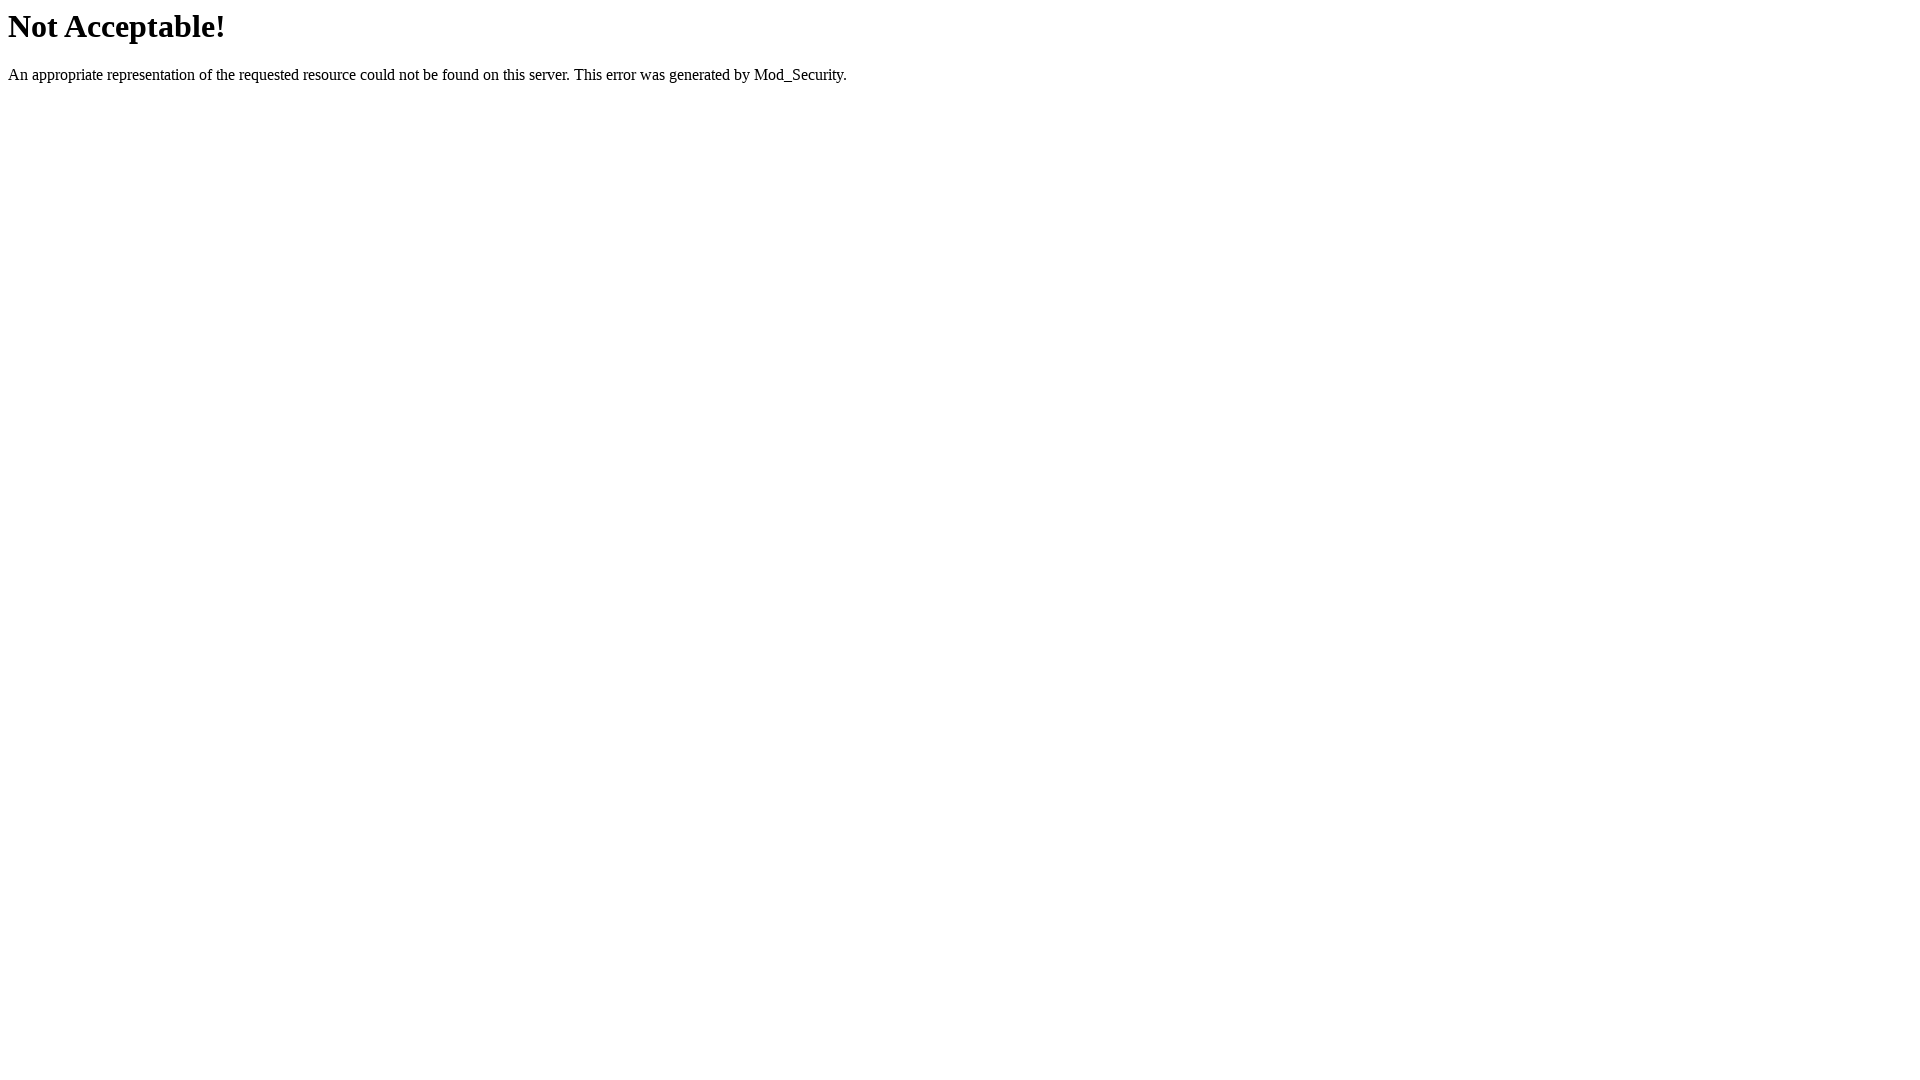

Waited for page to fully load (networkidle state reached)
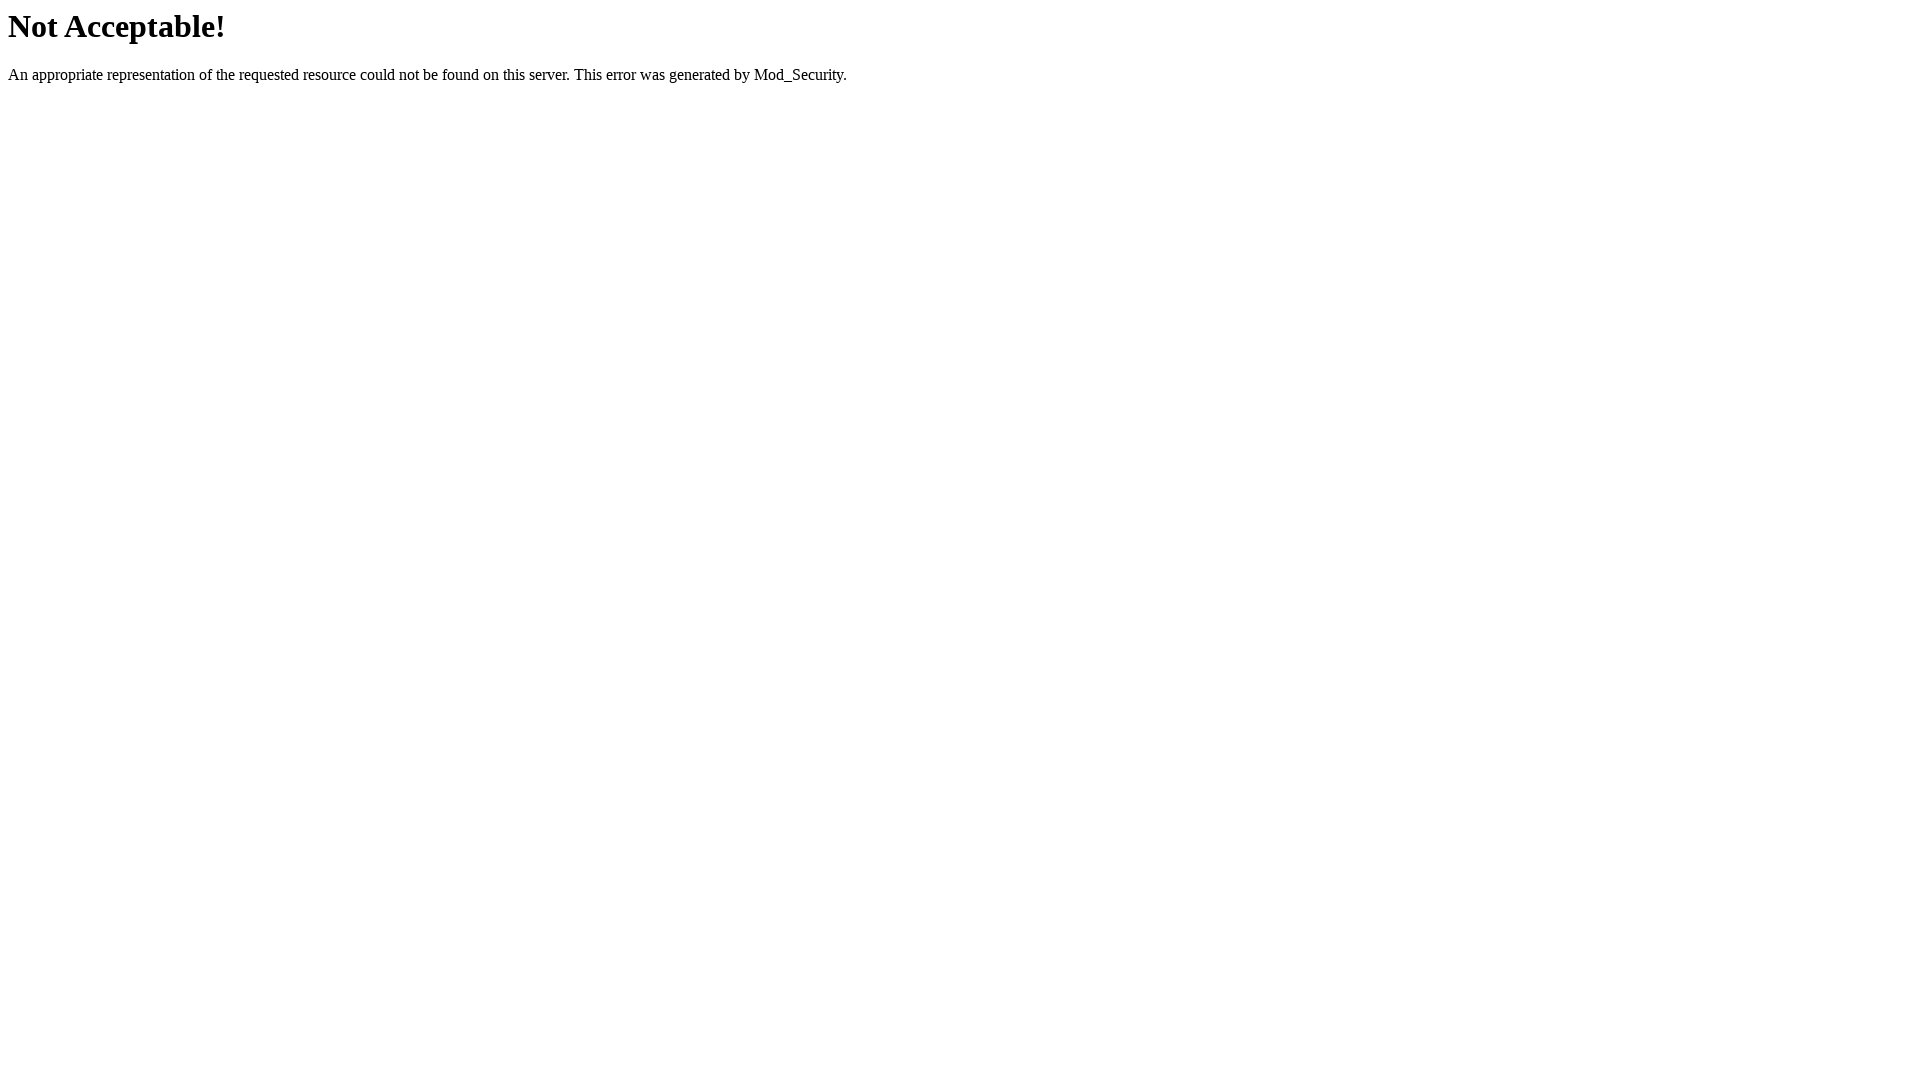

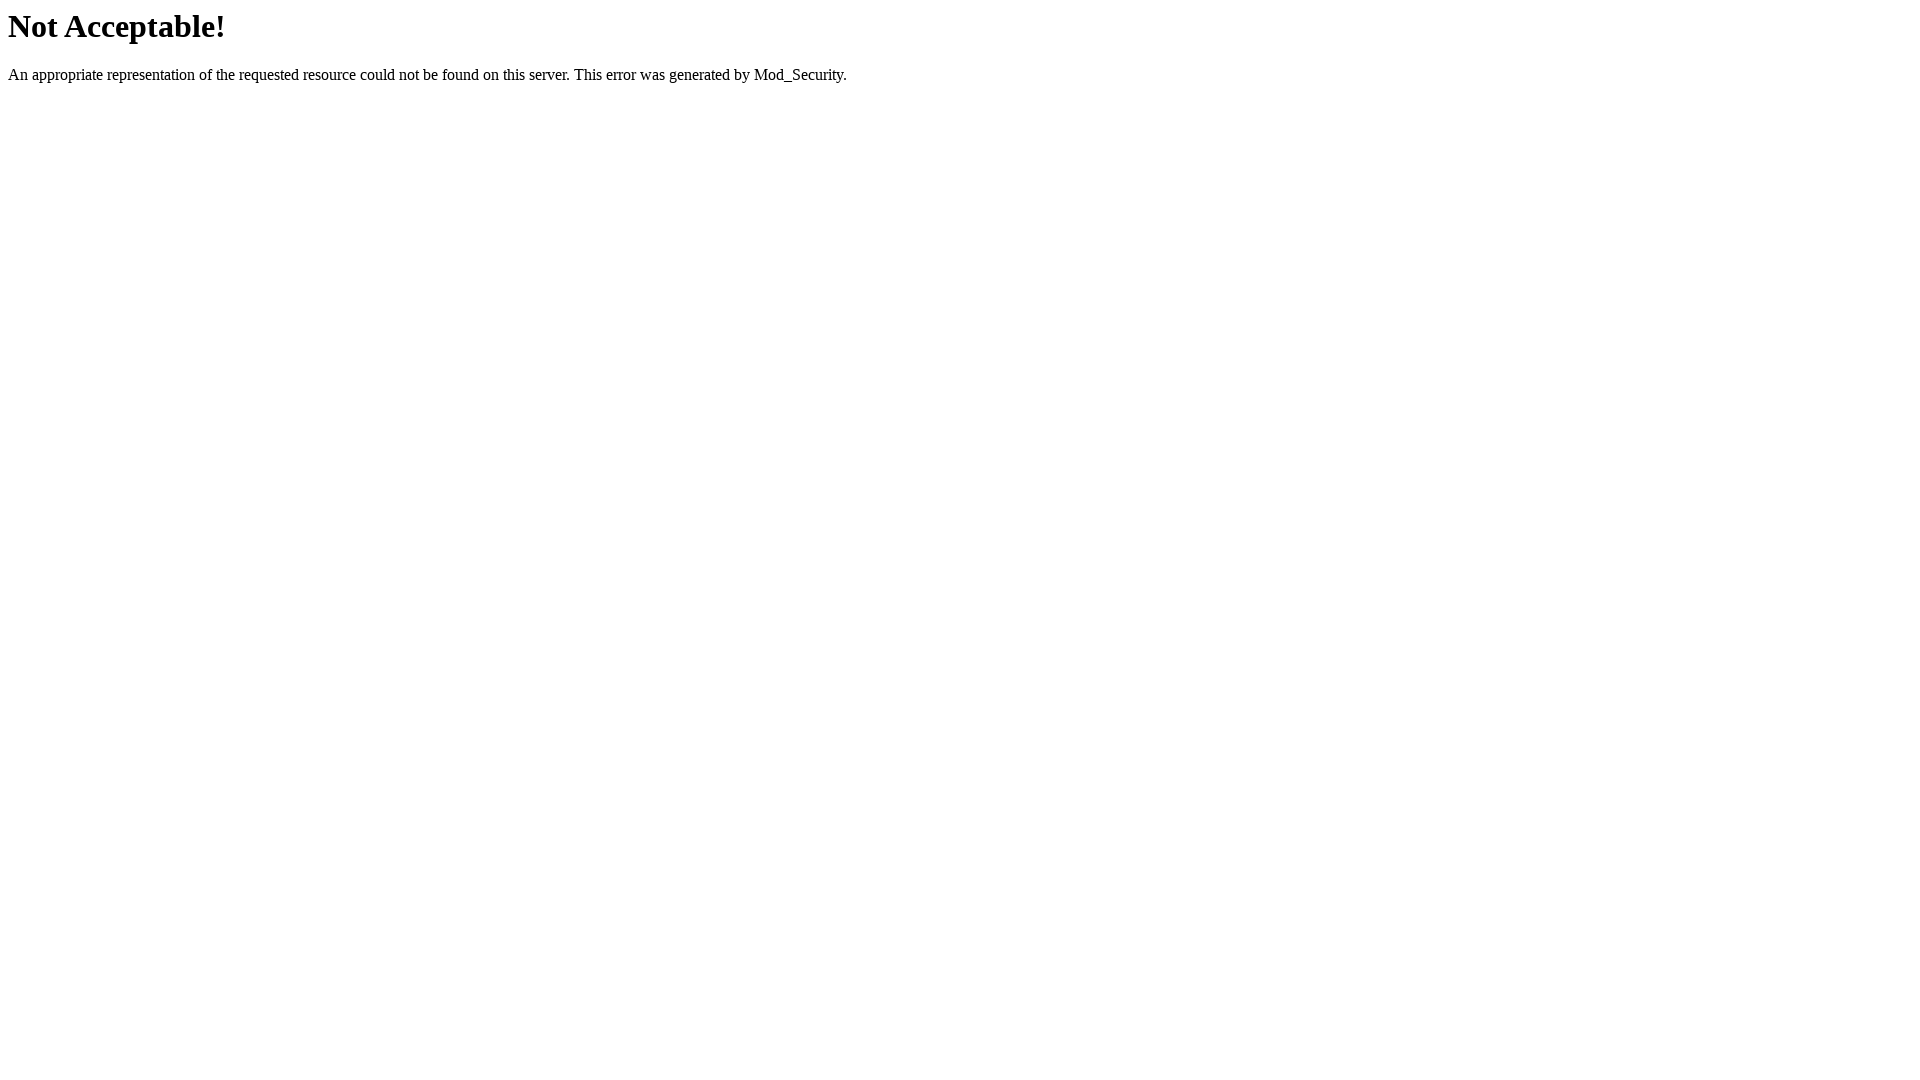